Navigates to the iframe page and verifies the navigation

Starting URL: https://bonigarcia.dev/selenium-webdriver-java/

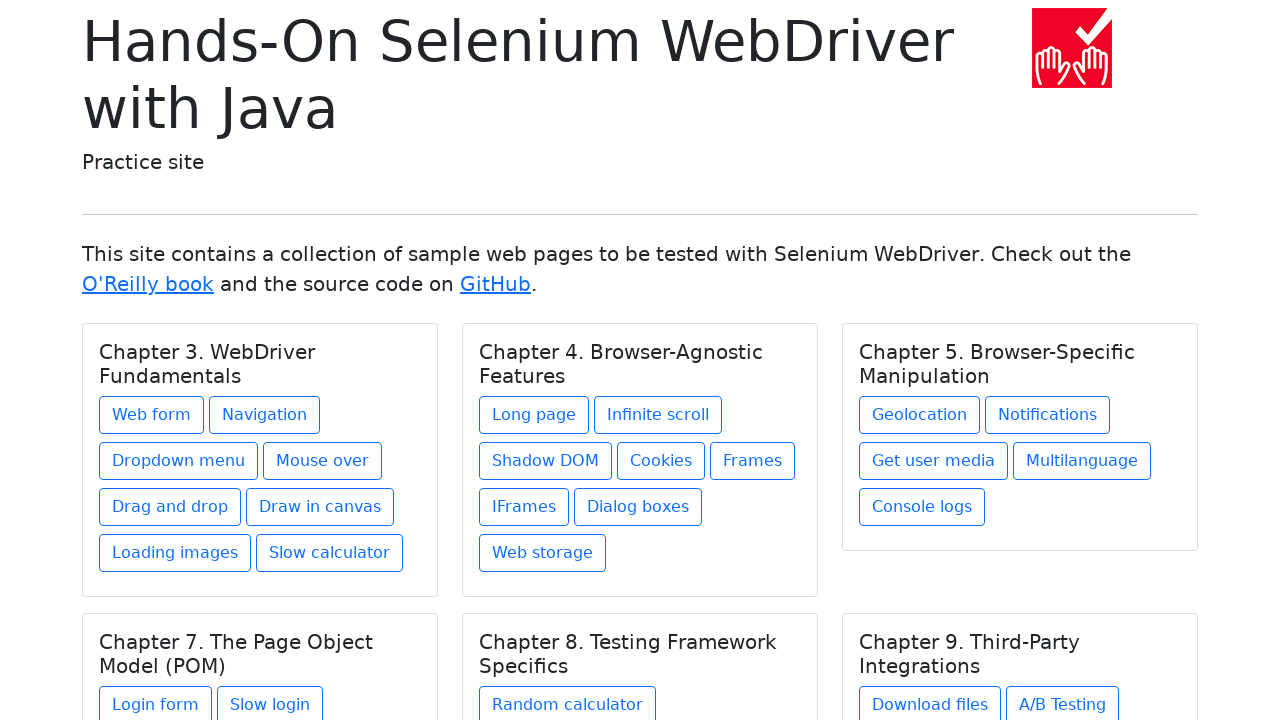

Clicked on iframe link under Chapter 4 at (524, 507) on xpath=//h5[text() = 'Chapter 4. Browser-Agnostic Features']/../a[contains(@href,
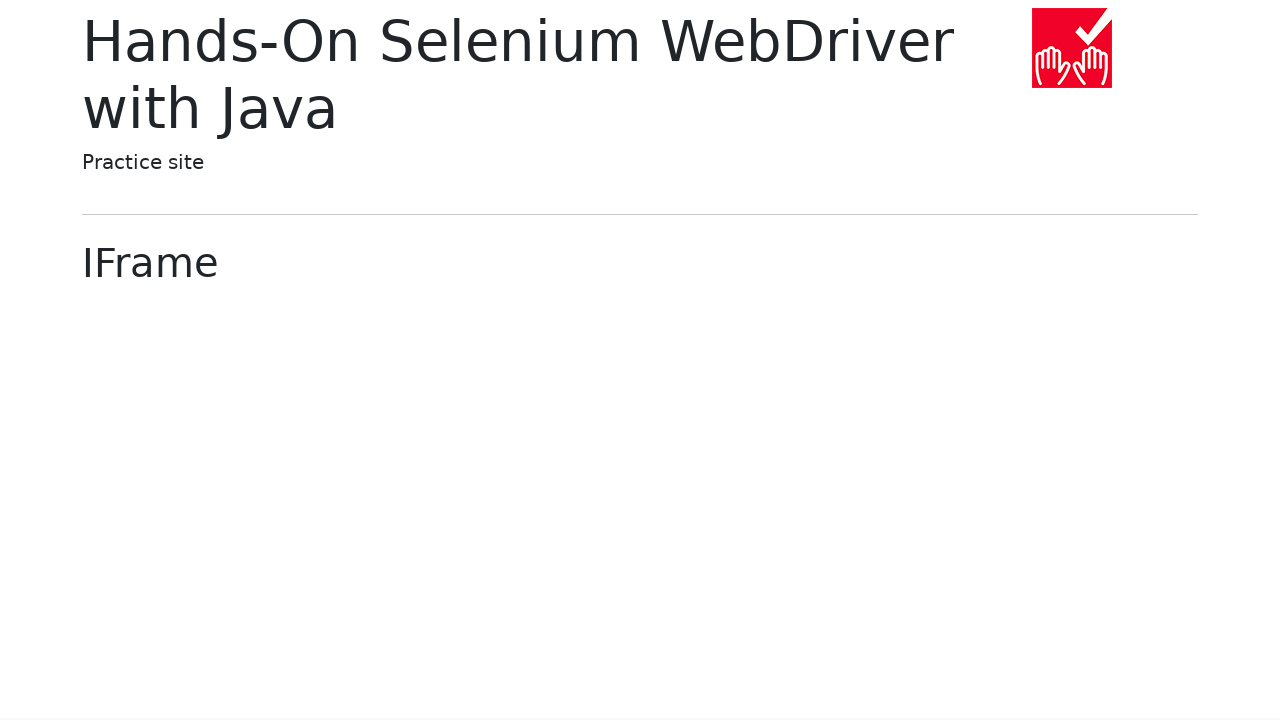

Verified navigation to iframes.html page
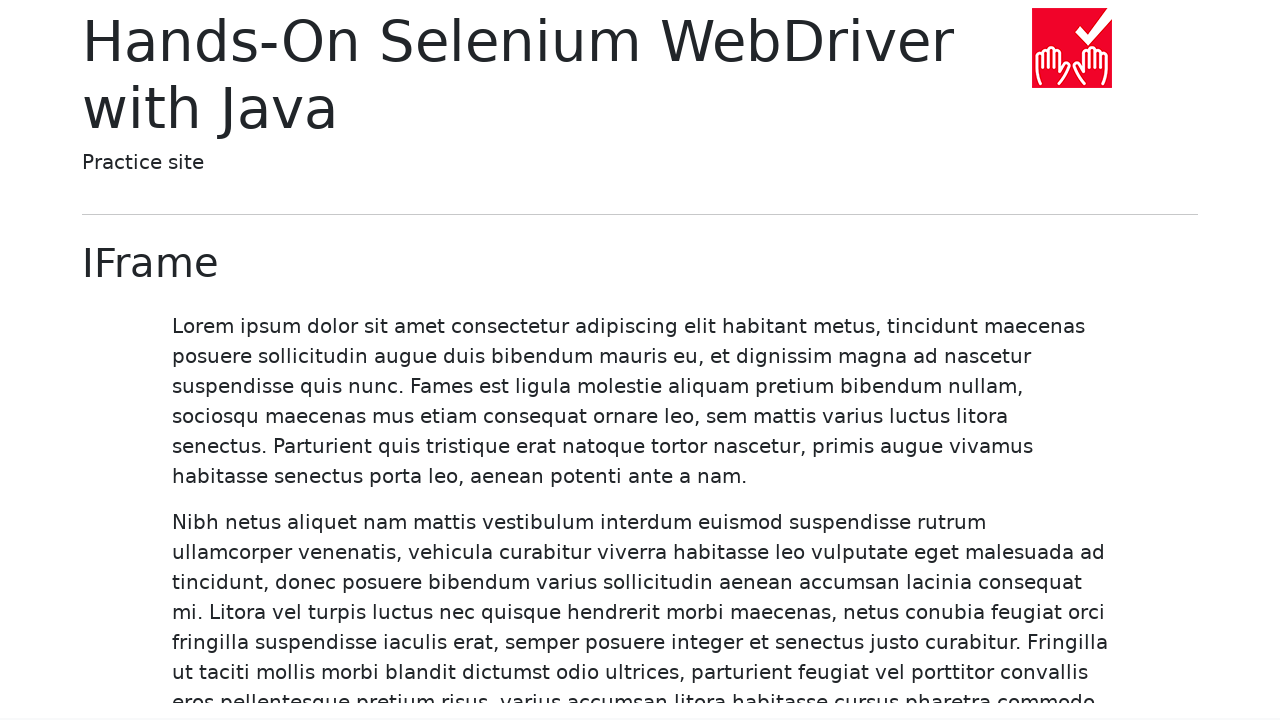

Verified page heading displays 'IFrame'
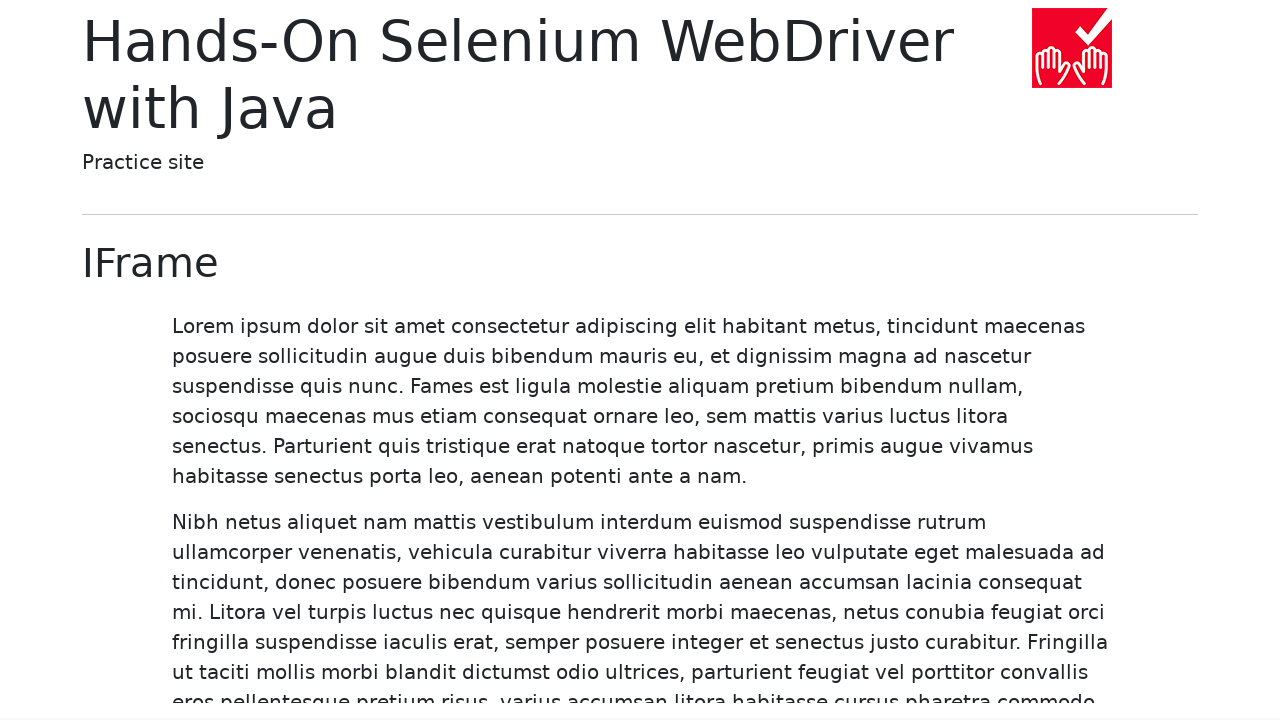

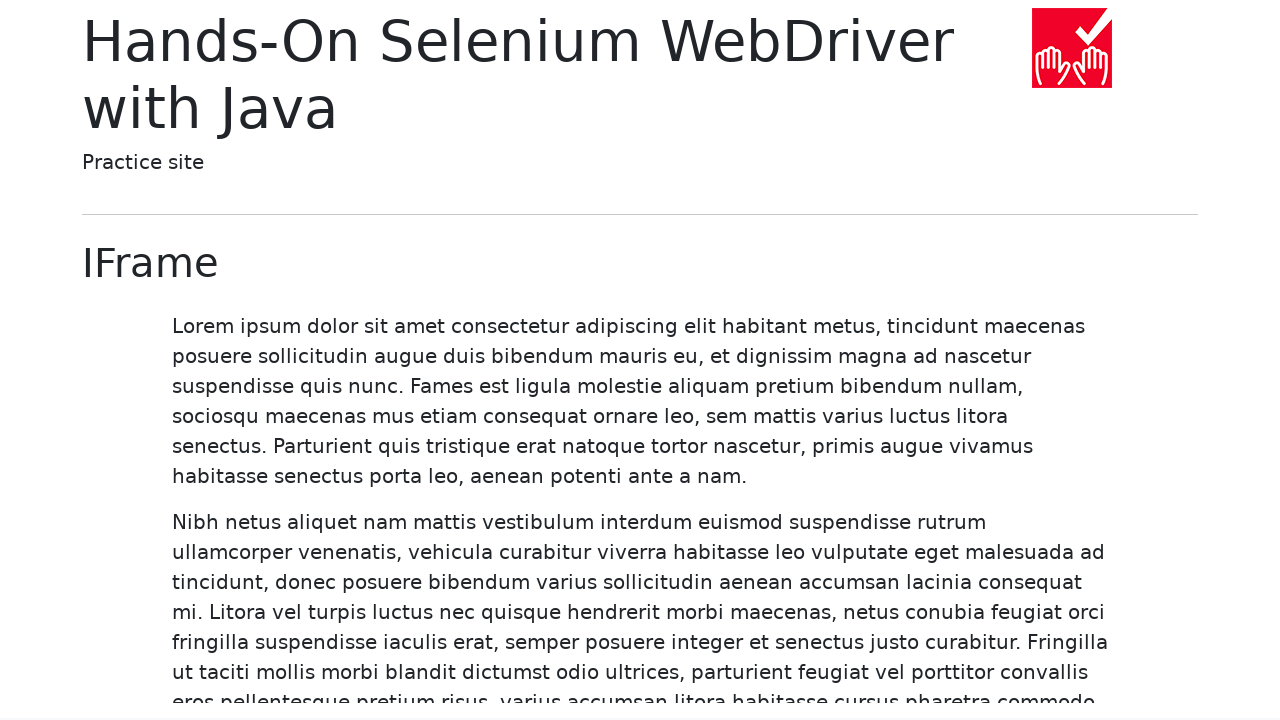